Tests iframe interaction by switching to an iframe, filling a form field, and switching back to the main content

Starting URL: https://testeroprogramowania.github.io/selenium/iframe.html

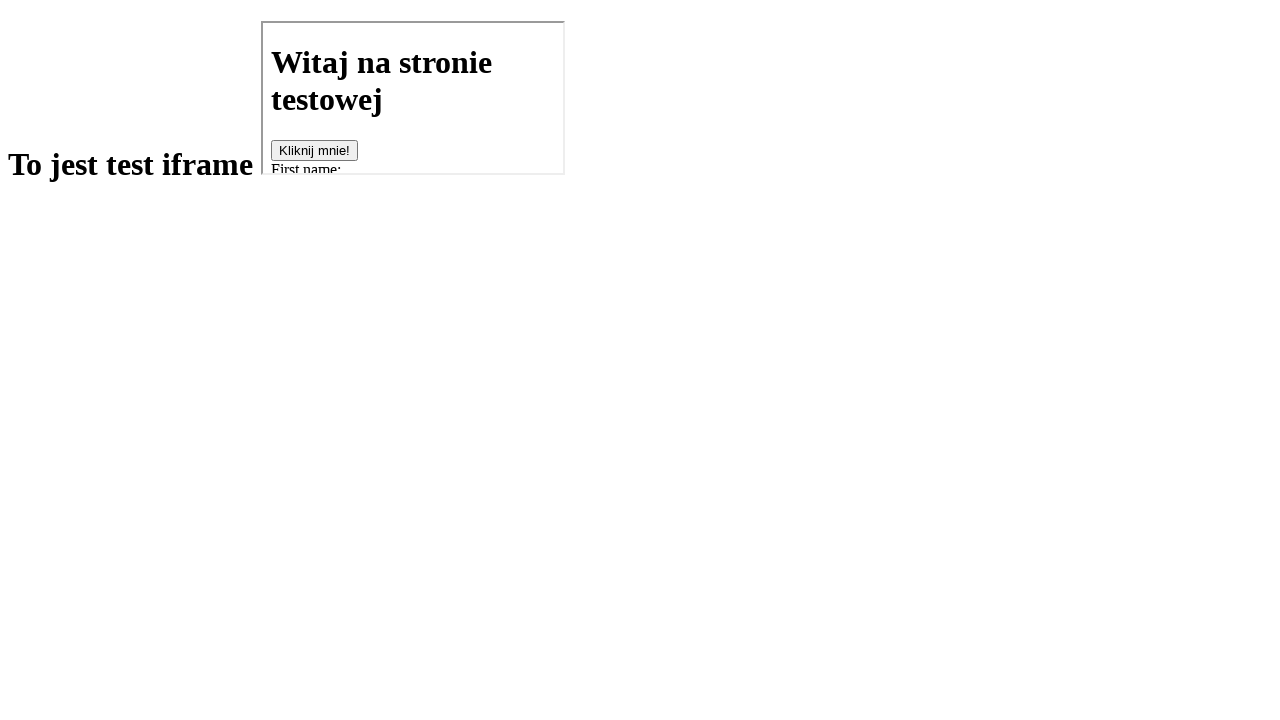

Located iframe with src='basics.html'
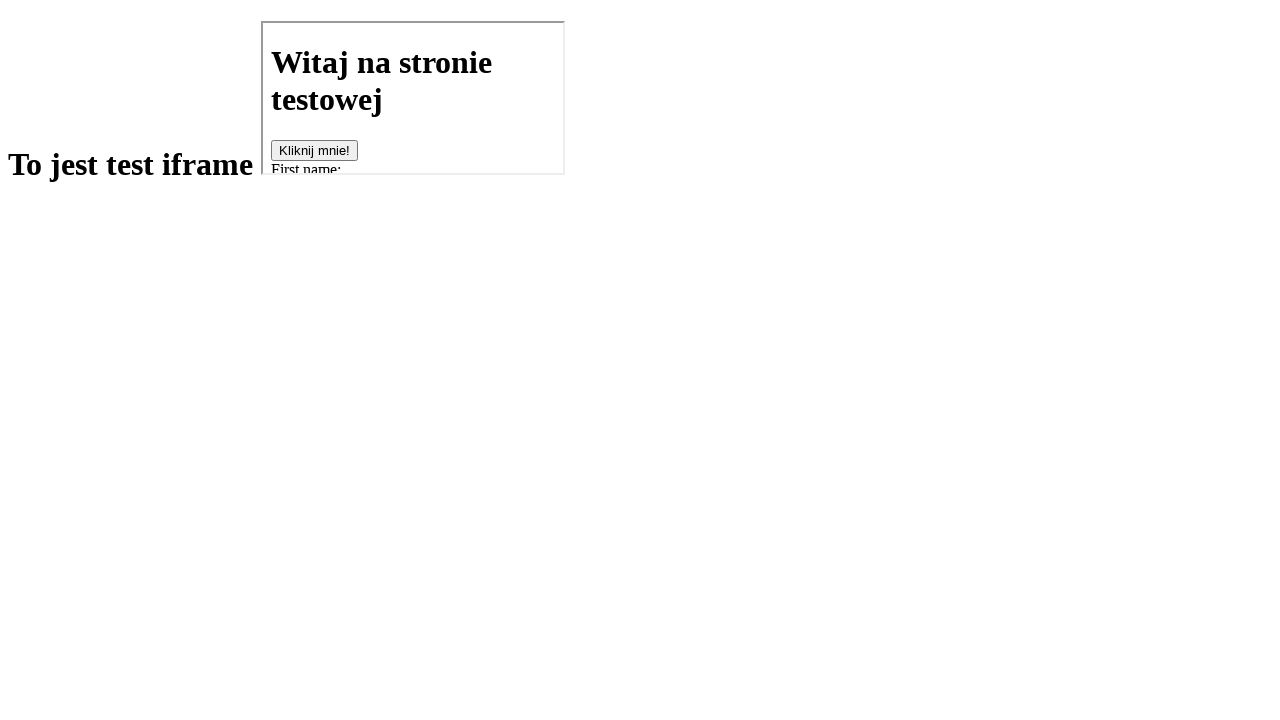

Filled first name field in iframe with 'Błażej' on iframe[src='basics.html'] >> nth=0 >> internal:control=enter-frame >> #fname
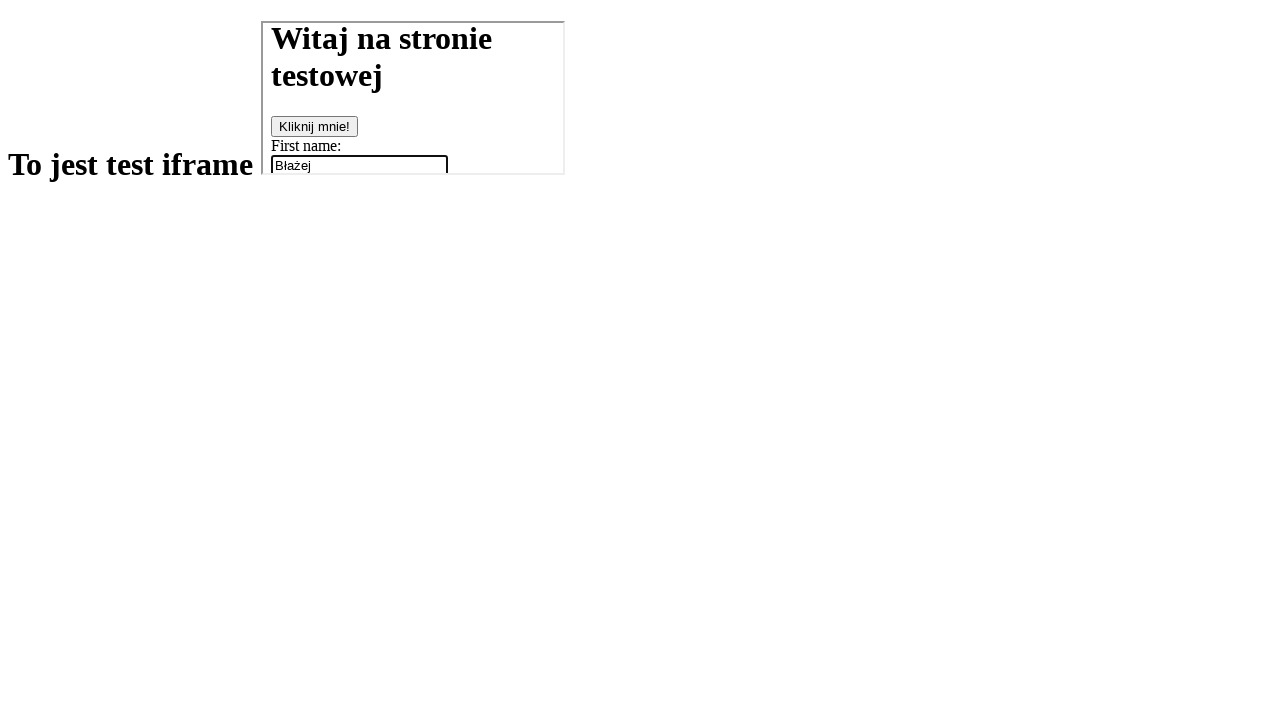

Verified h1 element exists in main content
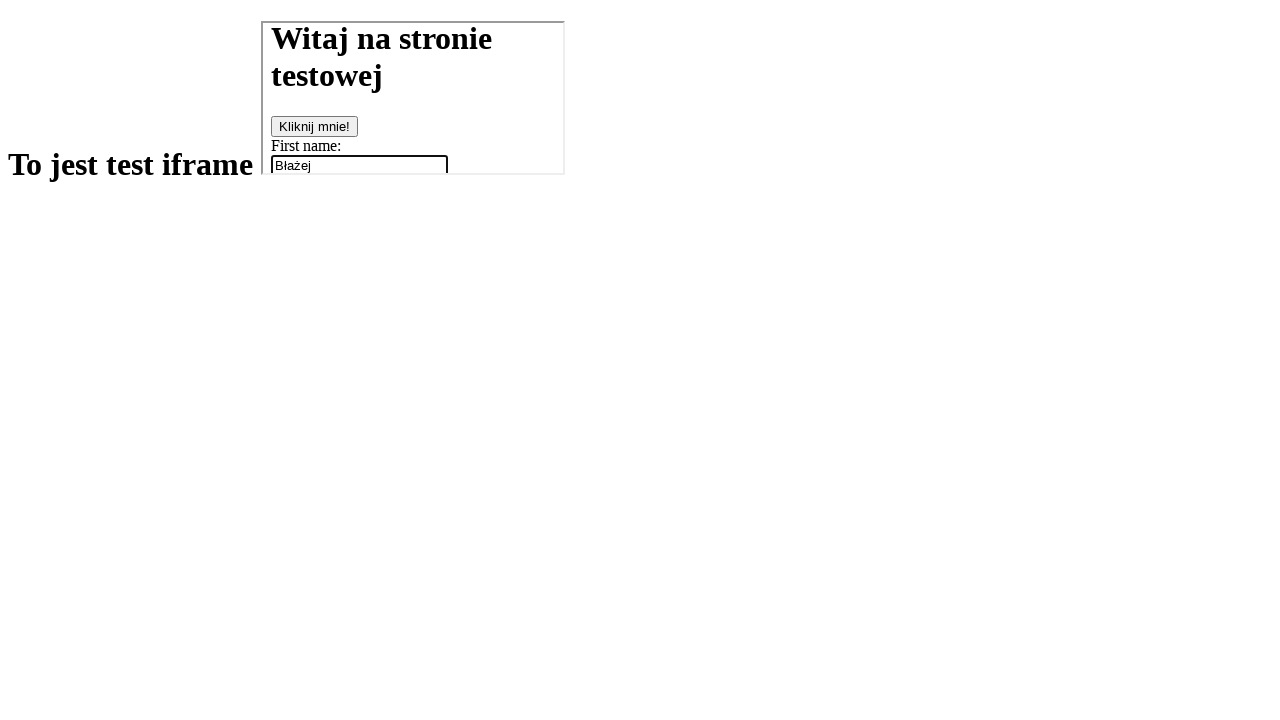

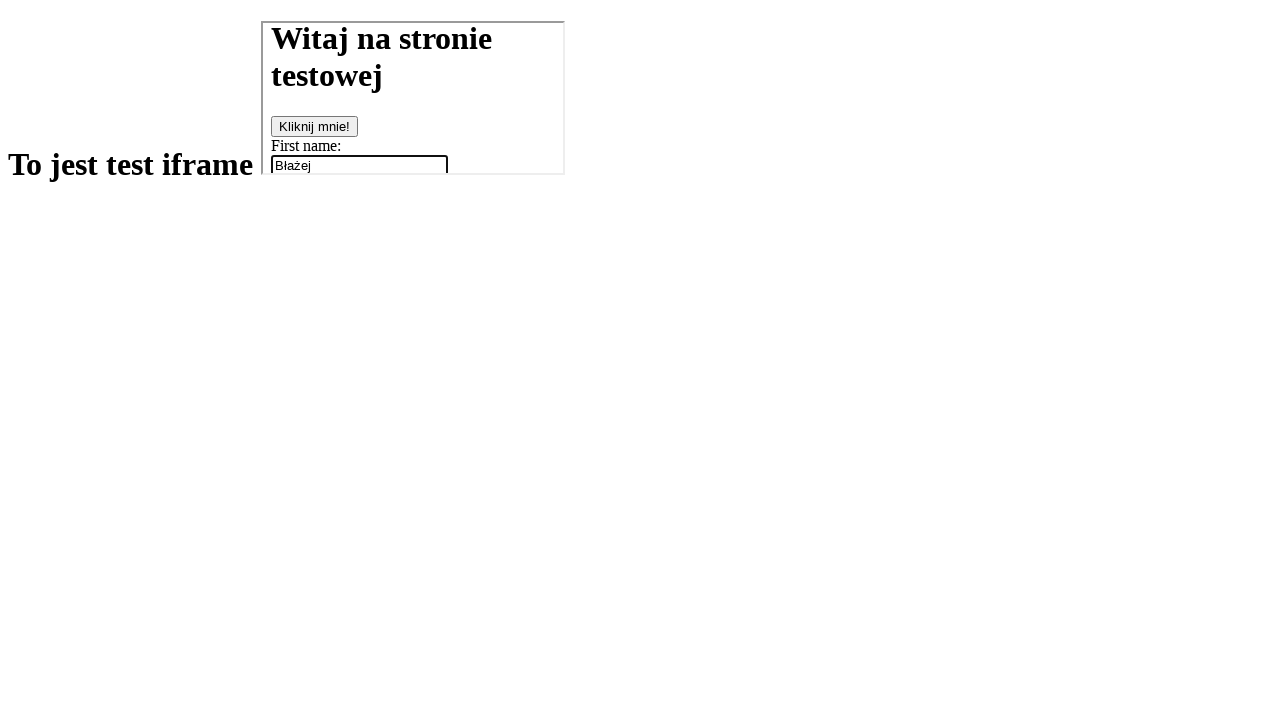